Tests the jQuery UI autocomplete demo by switching to an iframe and entering text in the autocomplete field

Starting URL: http://jqueryui.com/autocomplete/

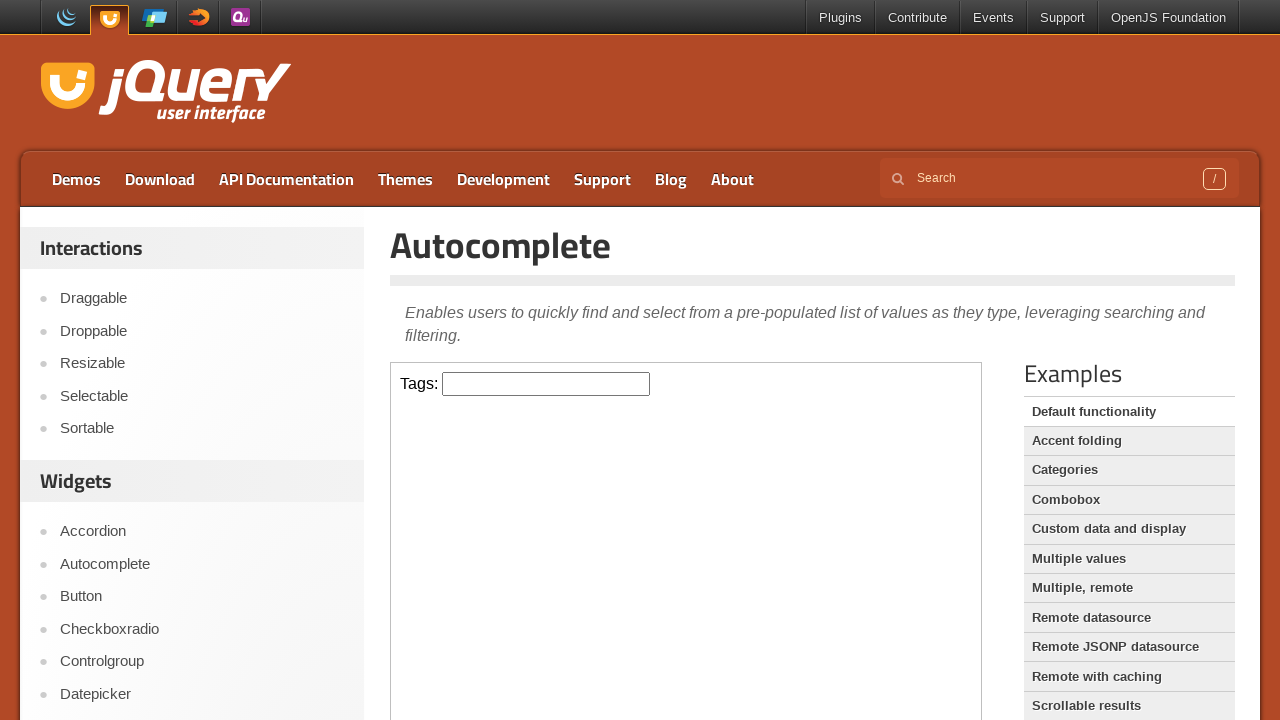

Located the first iframe on the jQuery UI autocomplete demo page
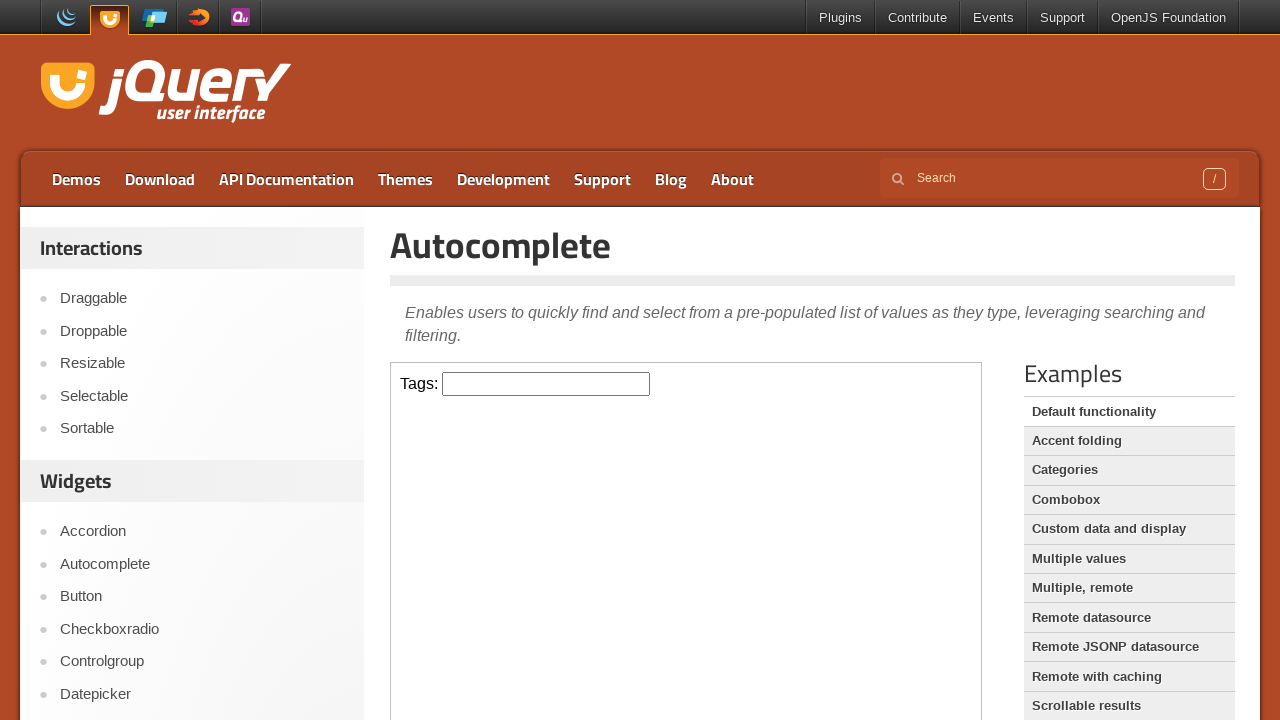

Filled the autocomplete field with 'Venkata Krishna' on iframe >> nth=0 >> internal:control=enter-frame >> #tags
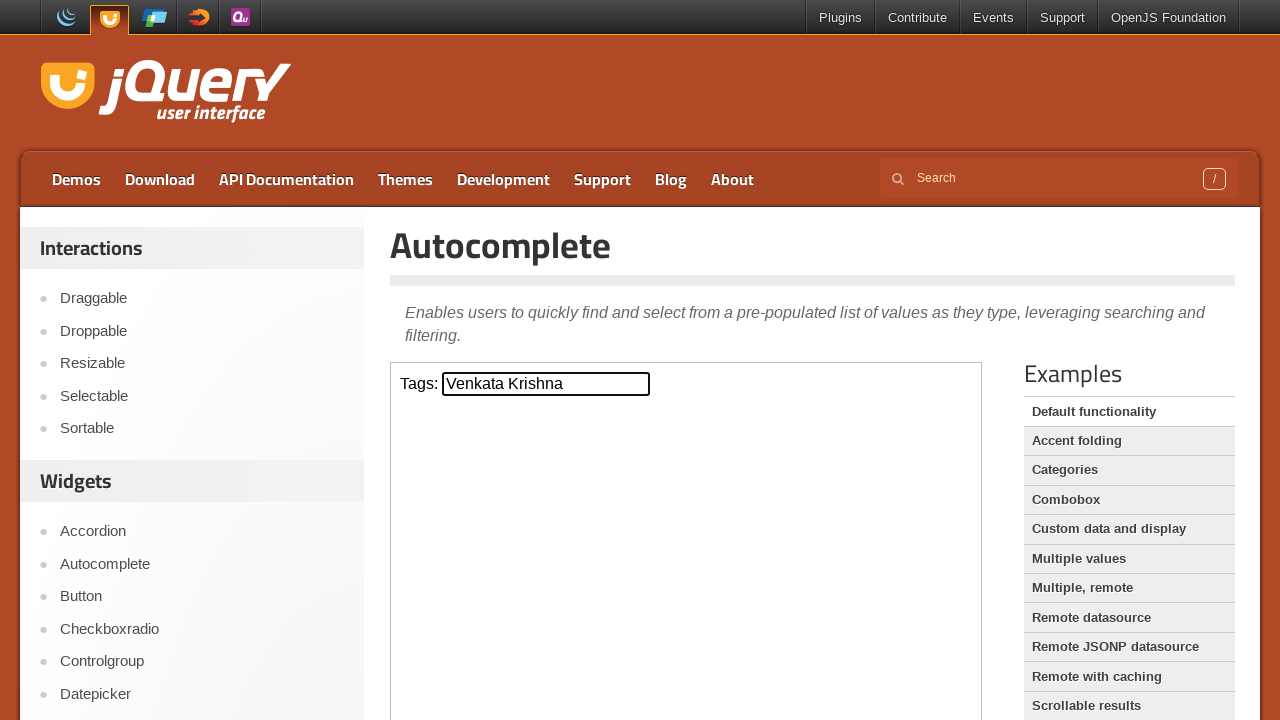

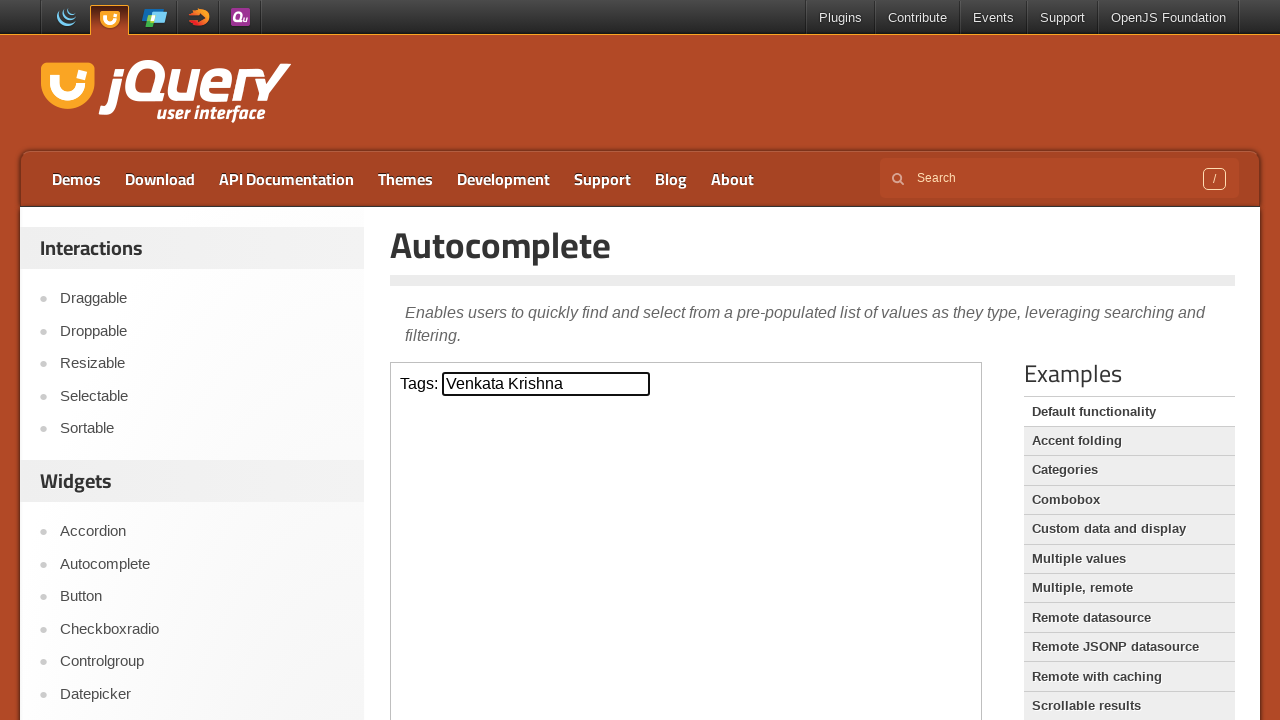